Tests sending keys to a specific designated element by clicking body first then typing in the text field

Starting URL: https://www.selenium.dev/selenium/web/single_text_input.html

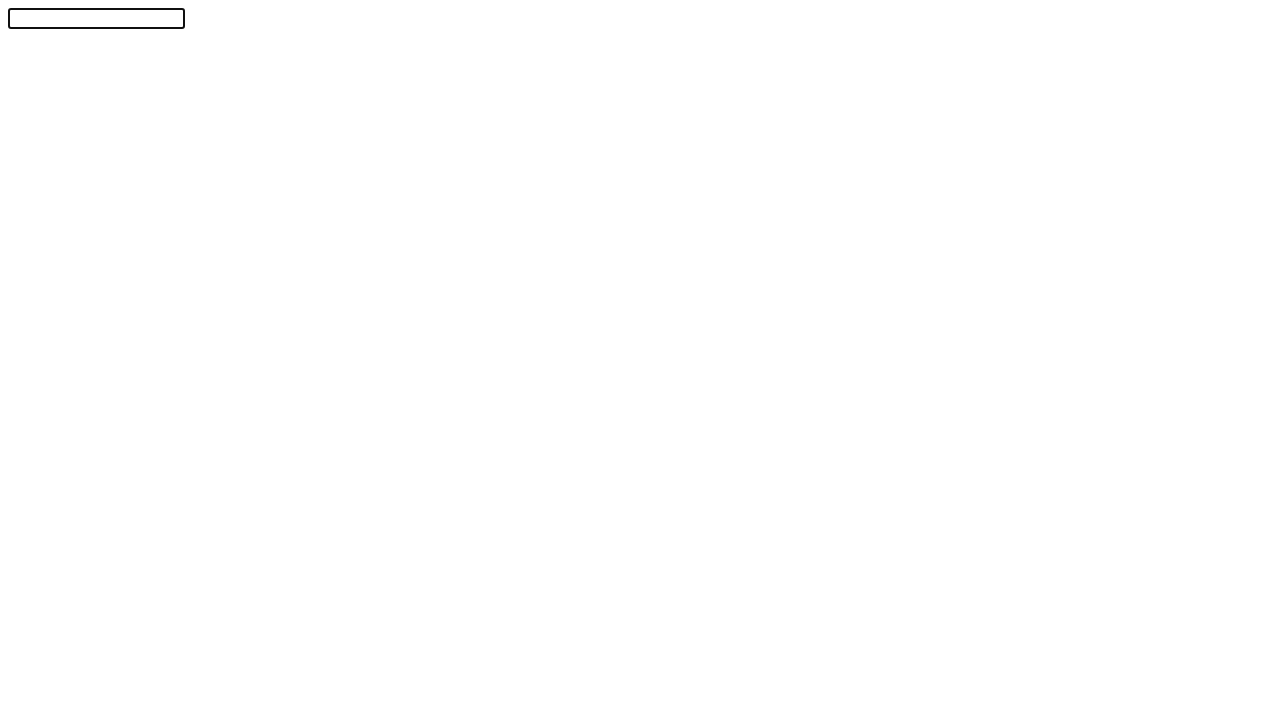

Clicked body element to unfocus any currently focused element at (640, 356) on body
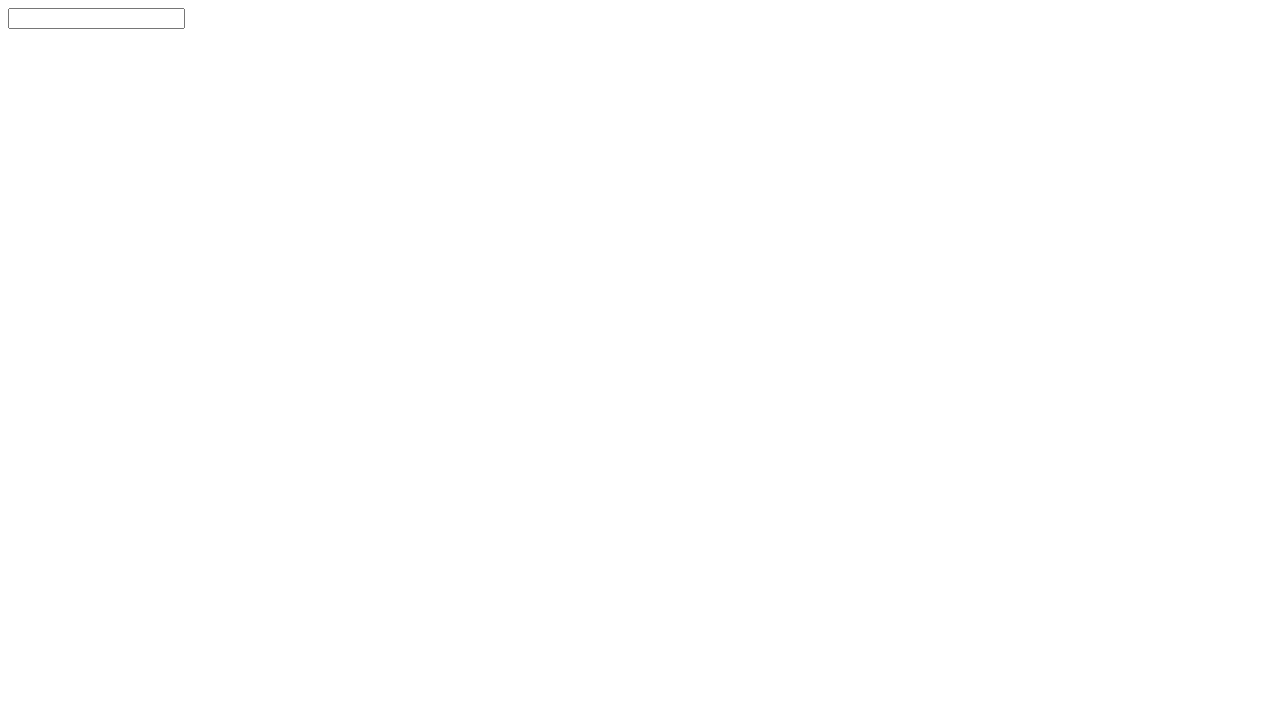

Located the text input field with id 'textInput'
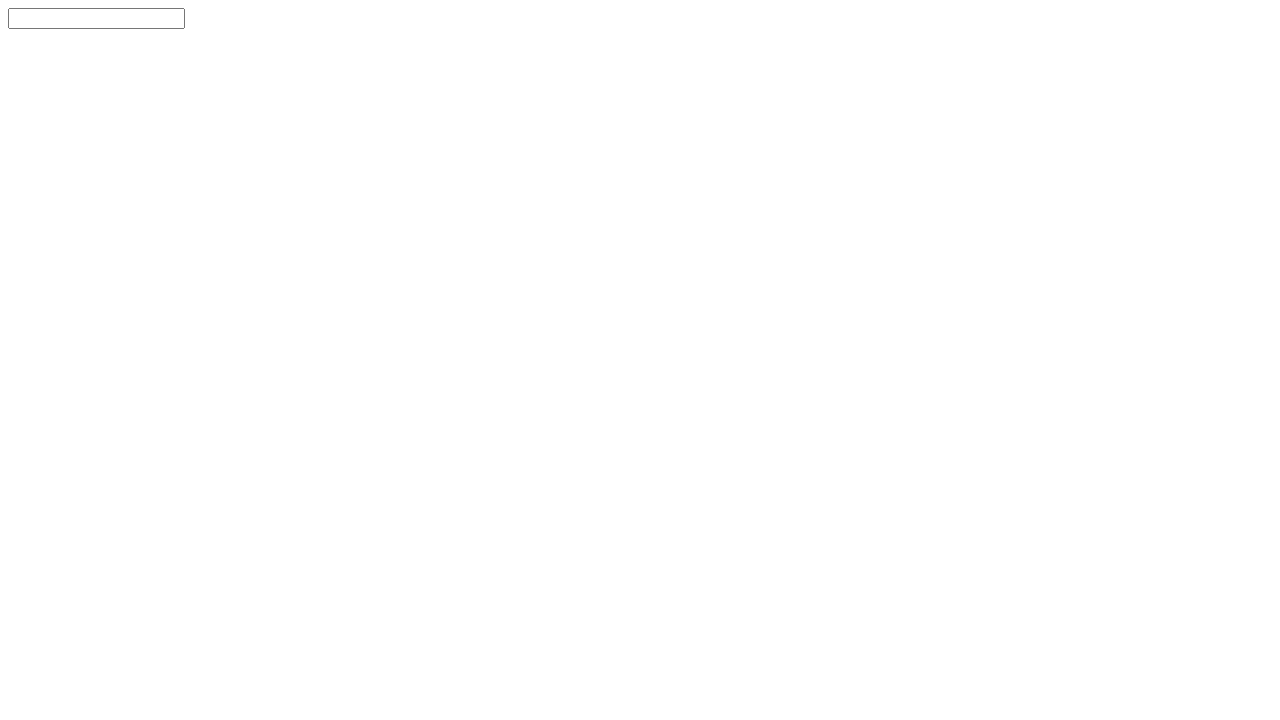

Filled the text field with 'Selenium!' on #textInput
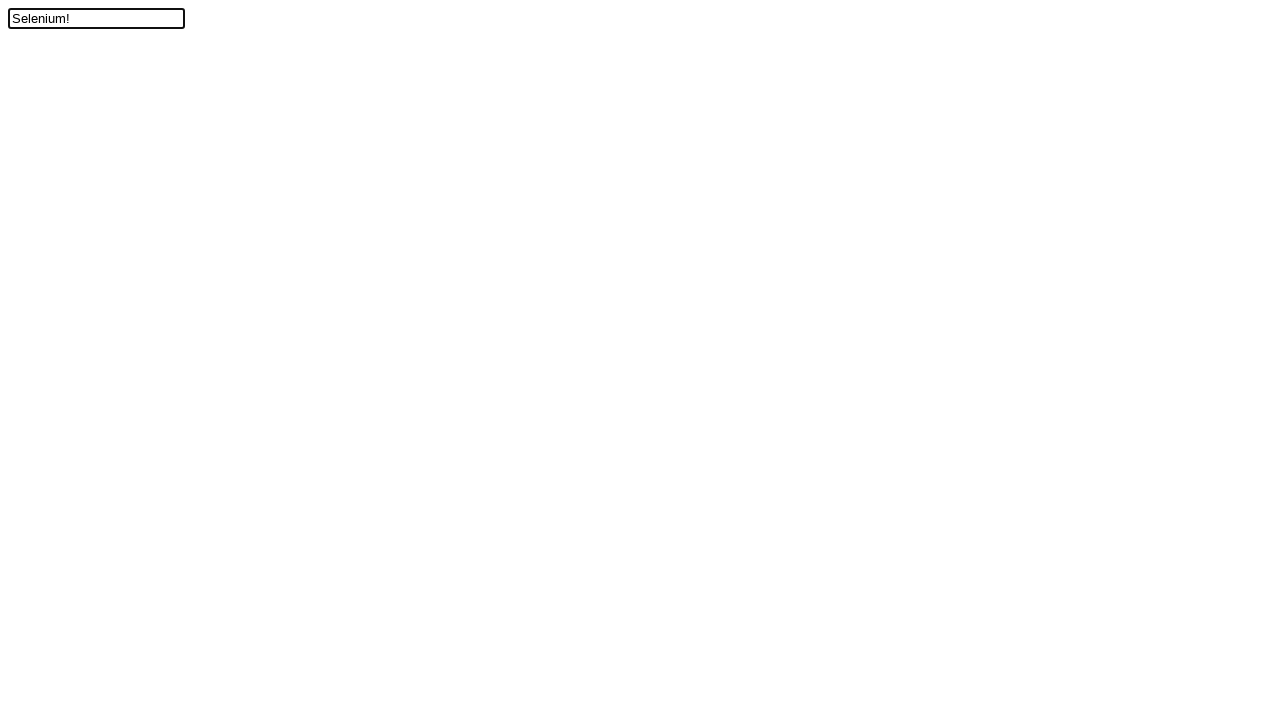

Verified text field is ready and contains 'Selenium!'
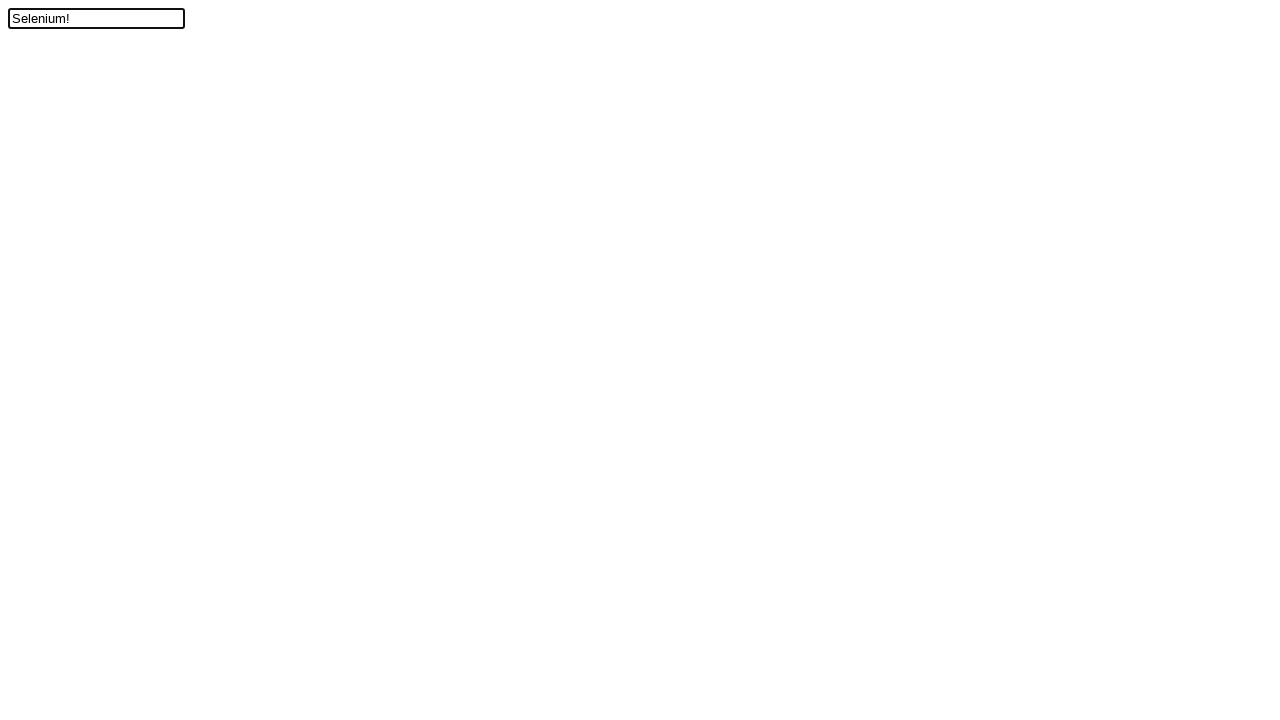

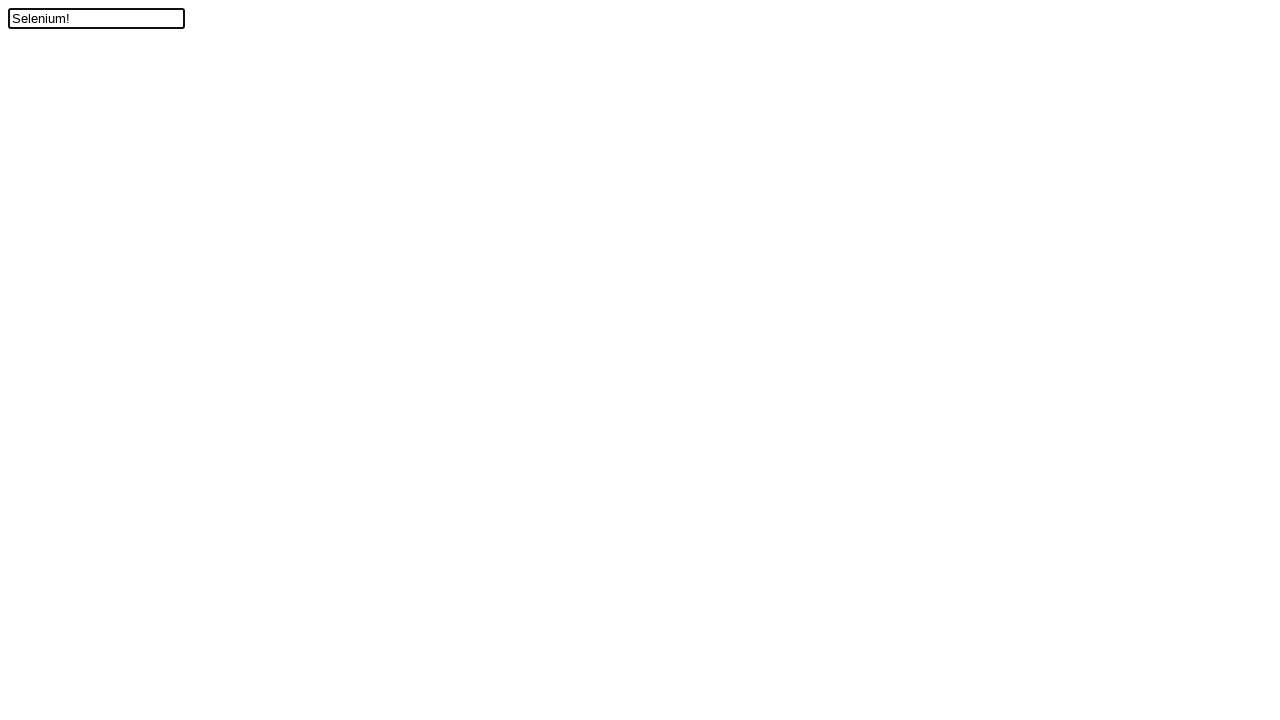